Tests opening a popup window on a blog page by scrolling to and clicking a popup link

Starting URL: http://omayo.blogspot.com/

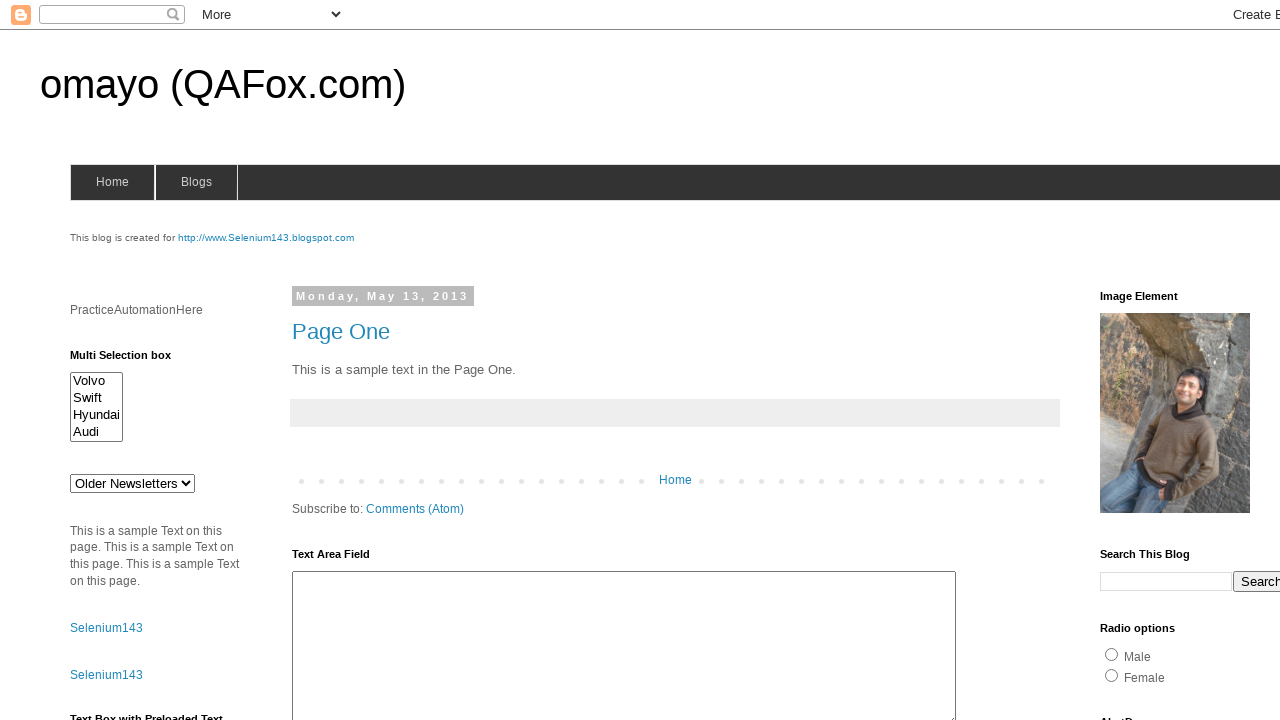

Located the 'Open a popup window' link on the page
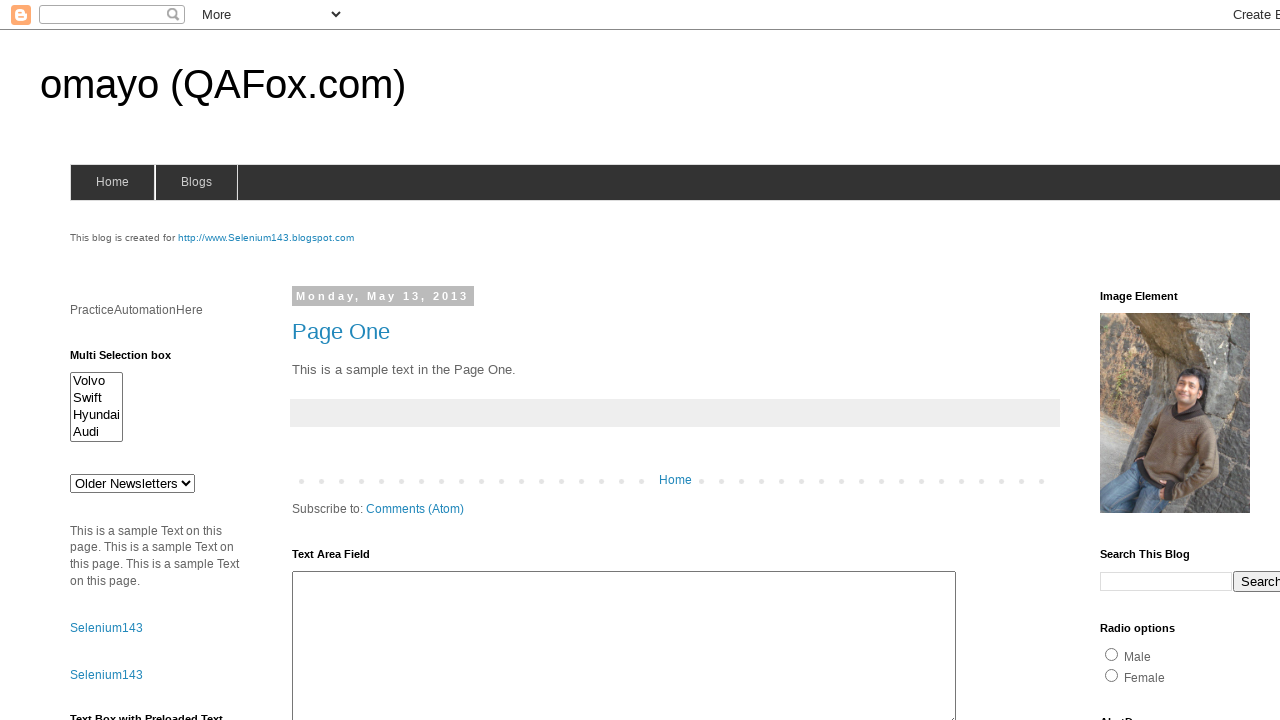

Scrolled to the popup window link
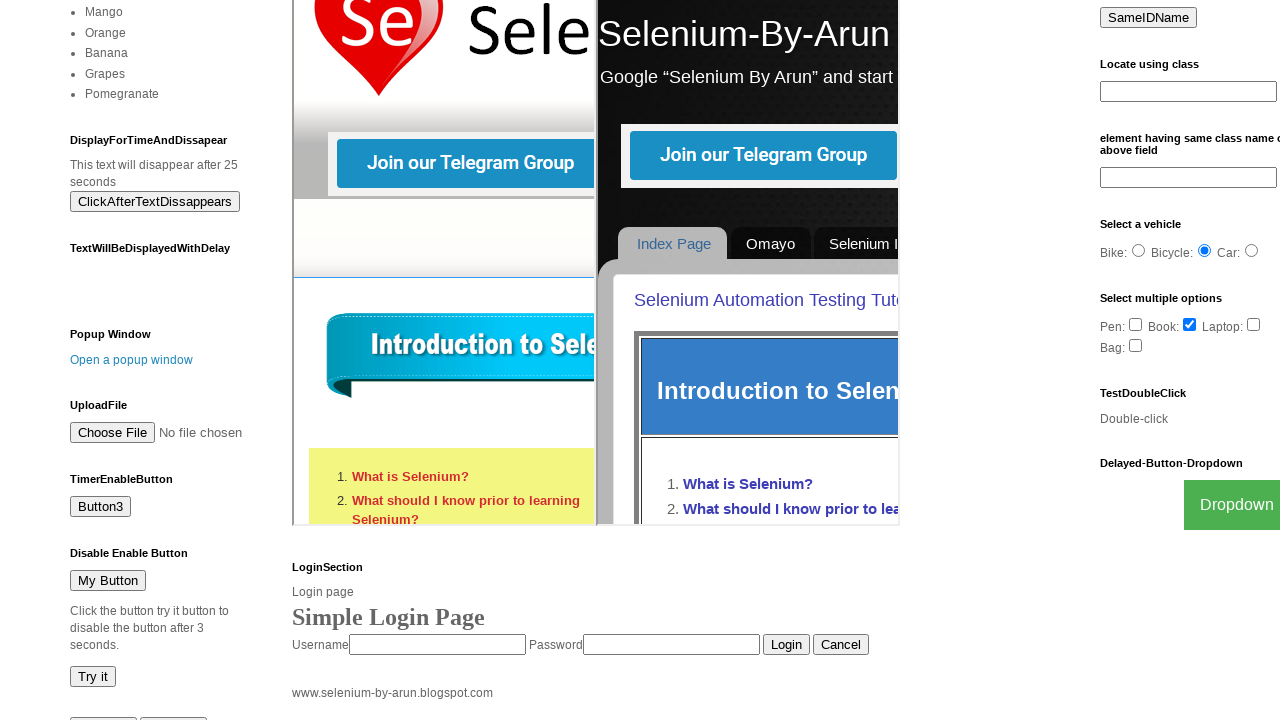

Clicked the popup window link at (132, 360) on a:has-text('Open a popup window')
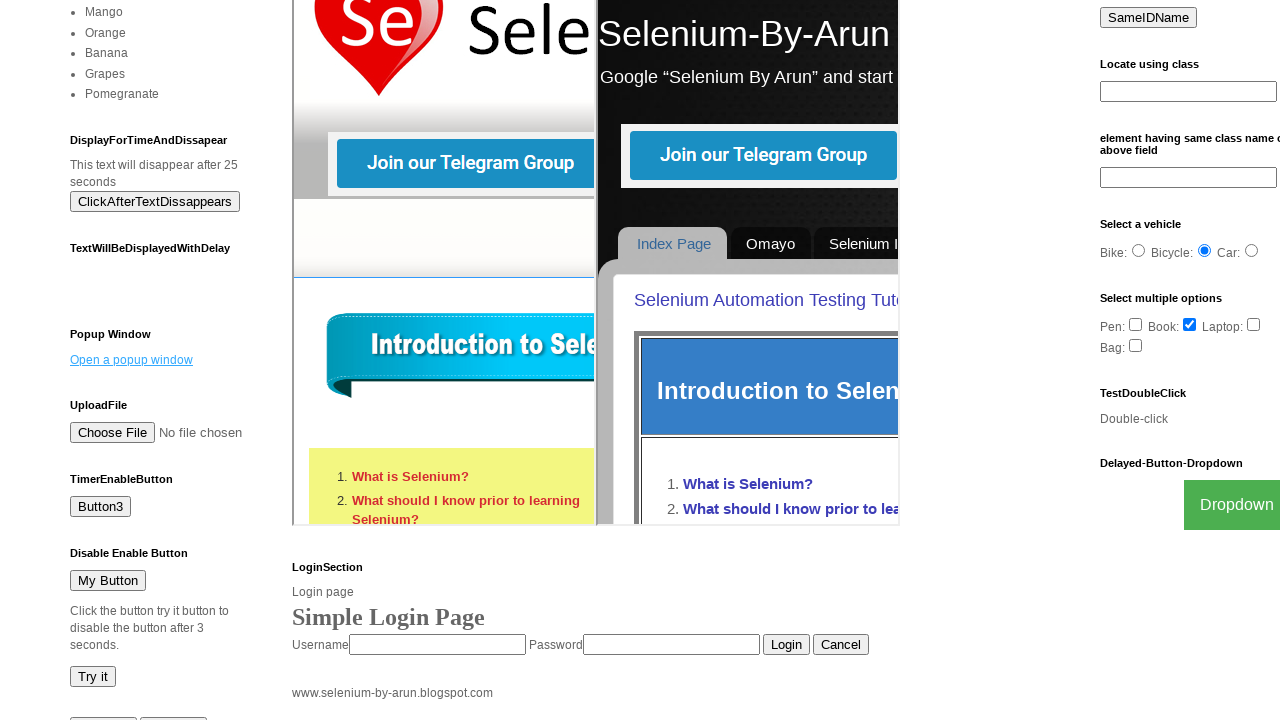

Waited for popup window to open
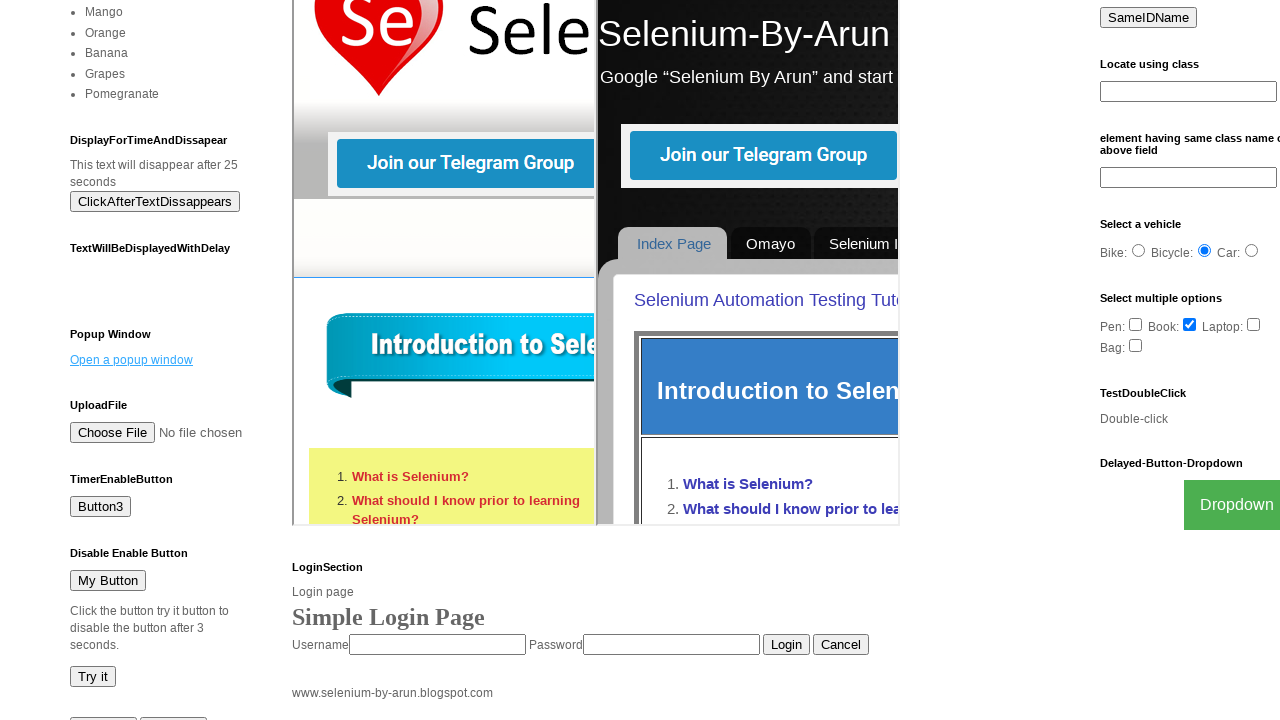

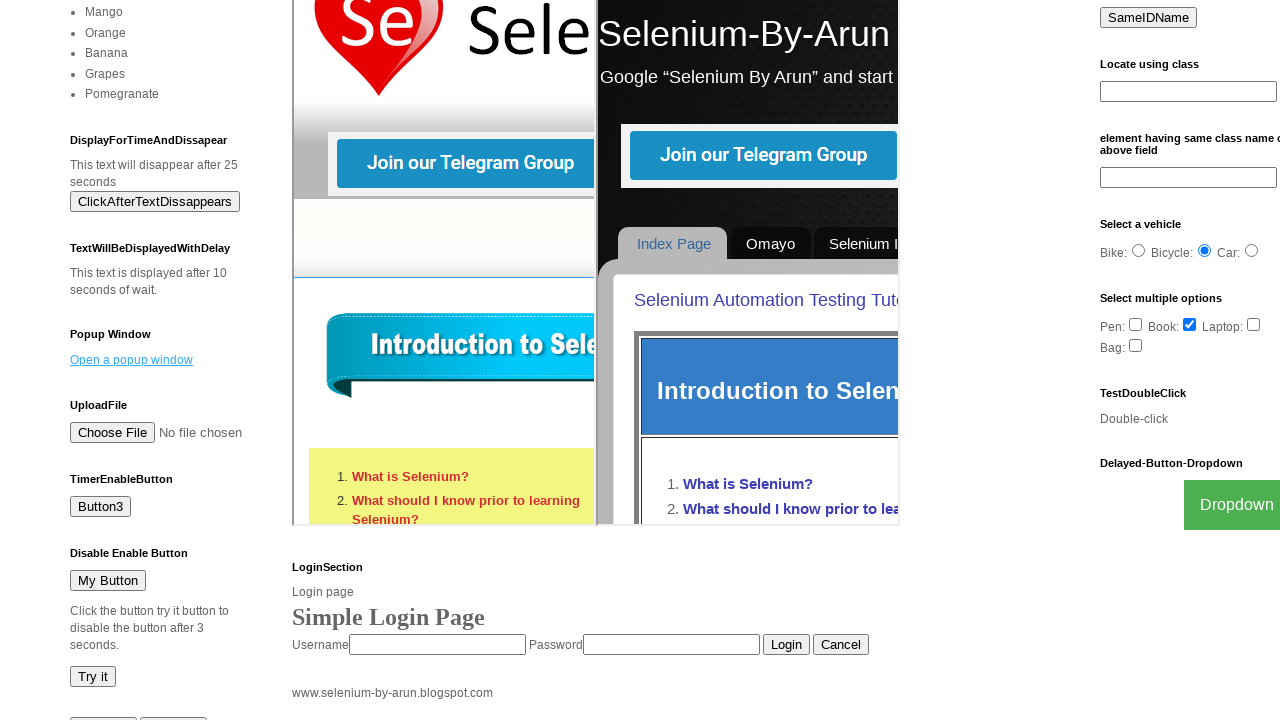